Verifies that the homepage displays a list of products by checking that product links are visible on the page

Starting URL: https://www.demoblaze.com/index.html

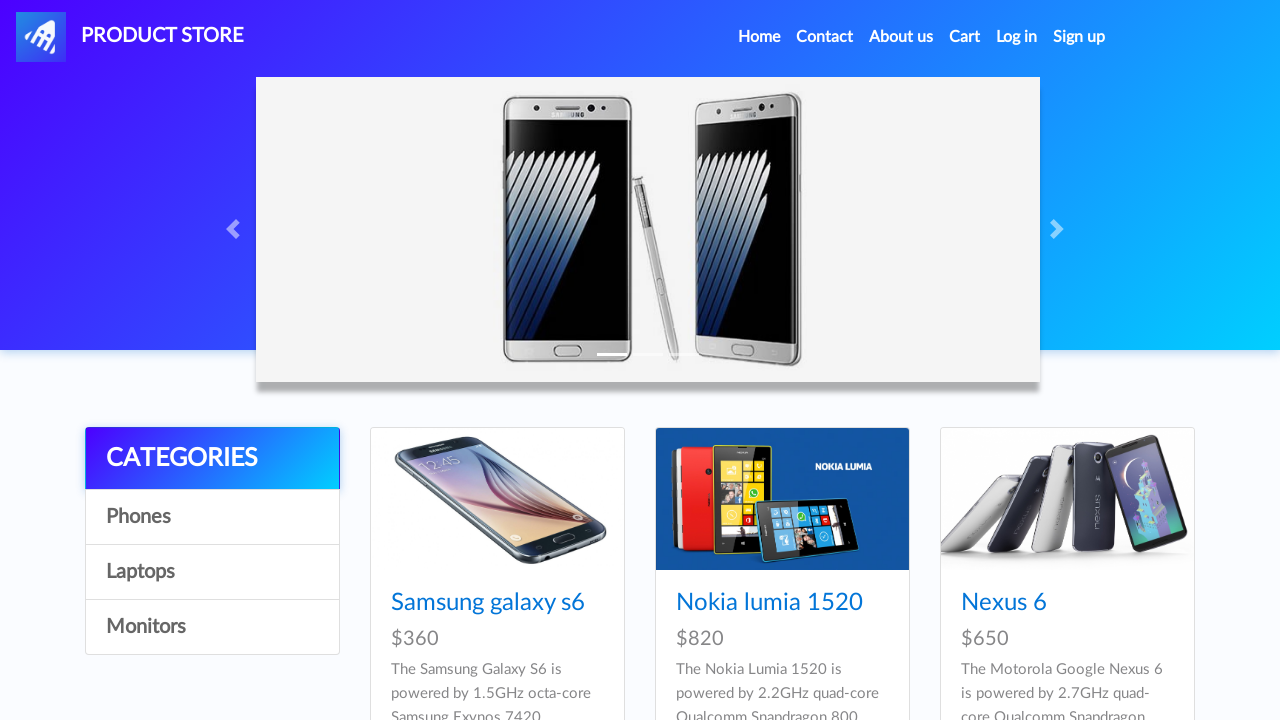

Navigated to homepage at https://www.demoblaze.com/index.html
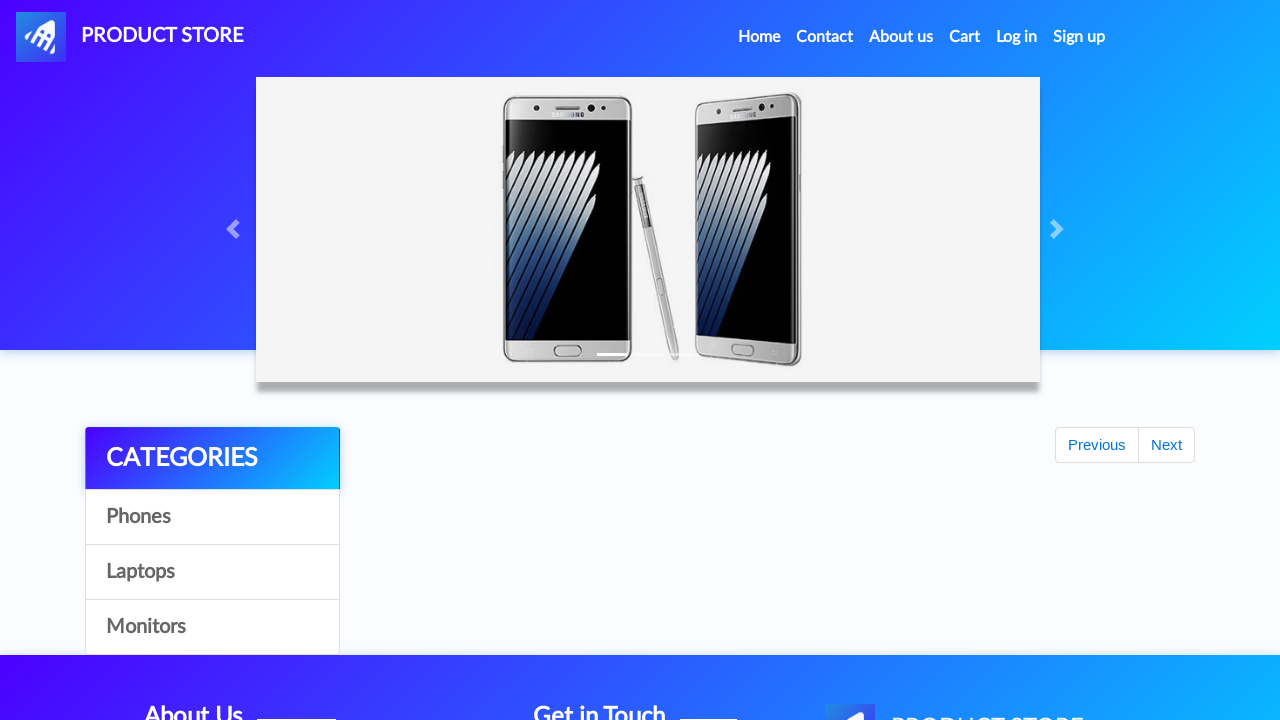

Product list loaded - product links are visible
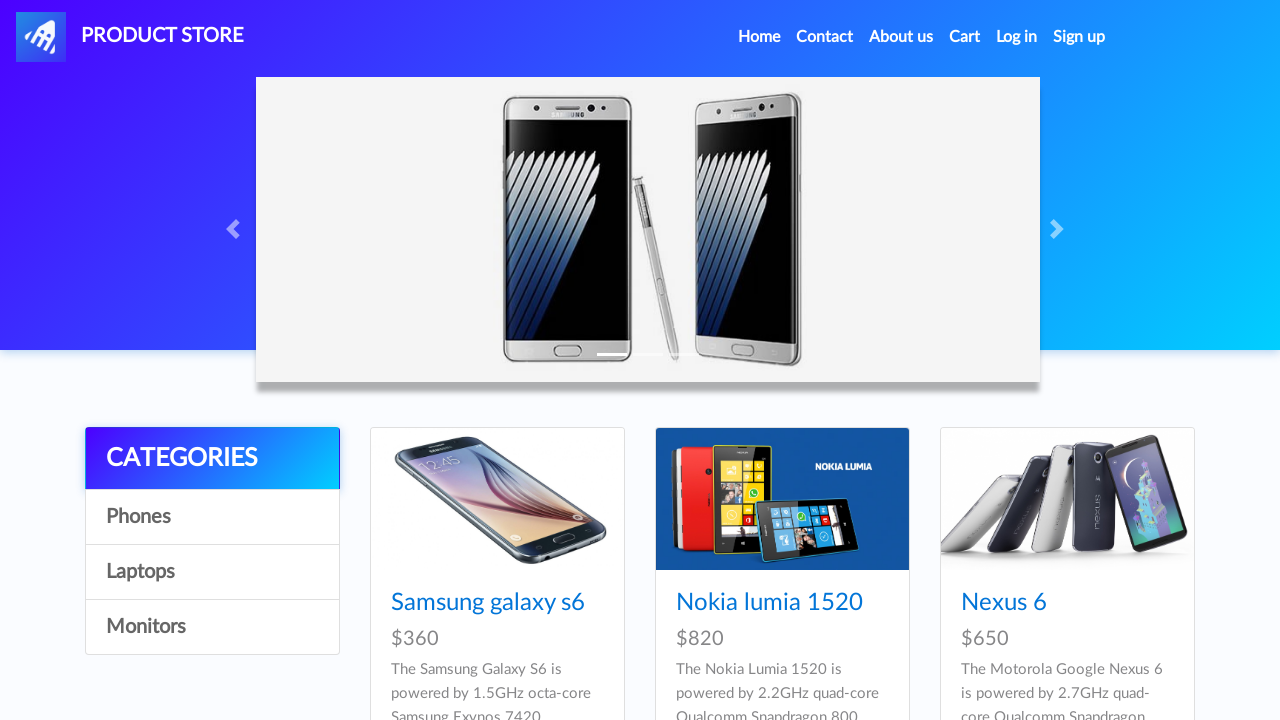

Located all product links on the homepage
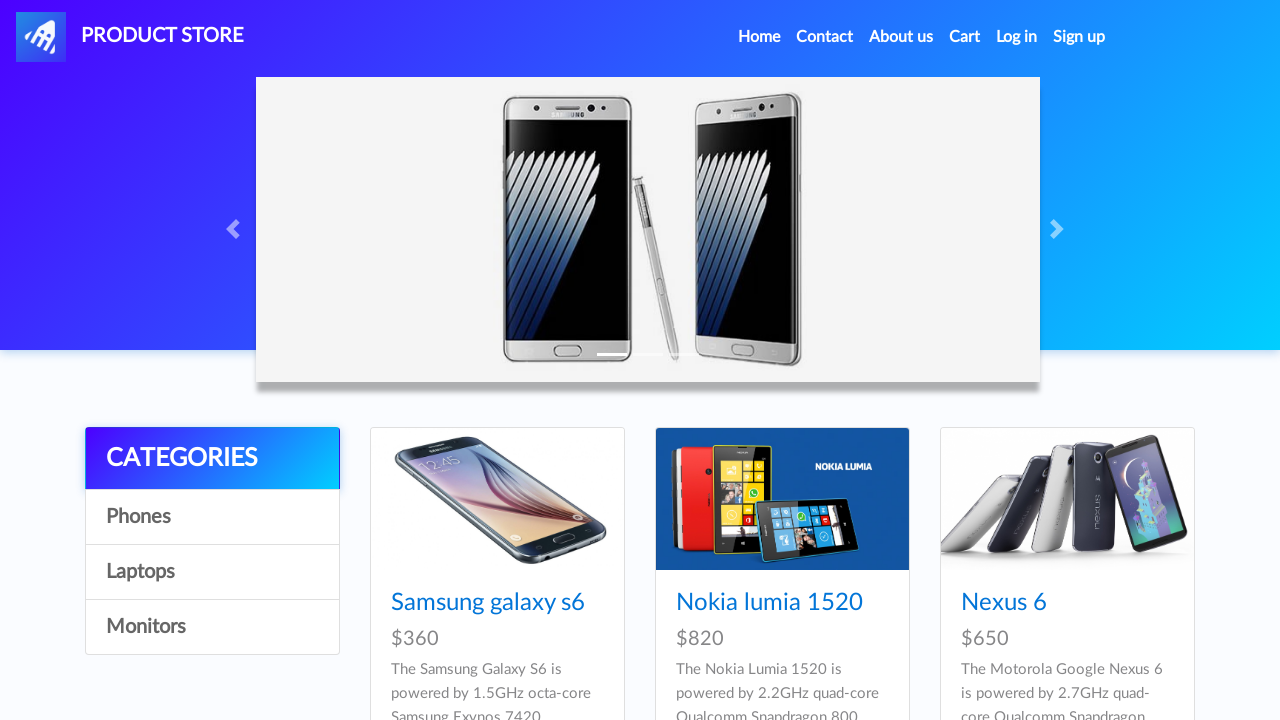

Verified that 9 products are displayed on homepage
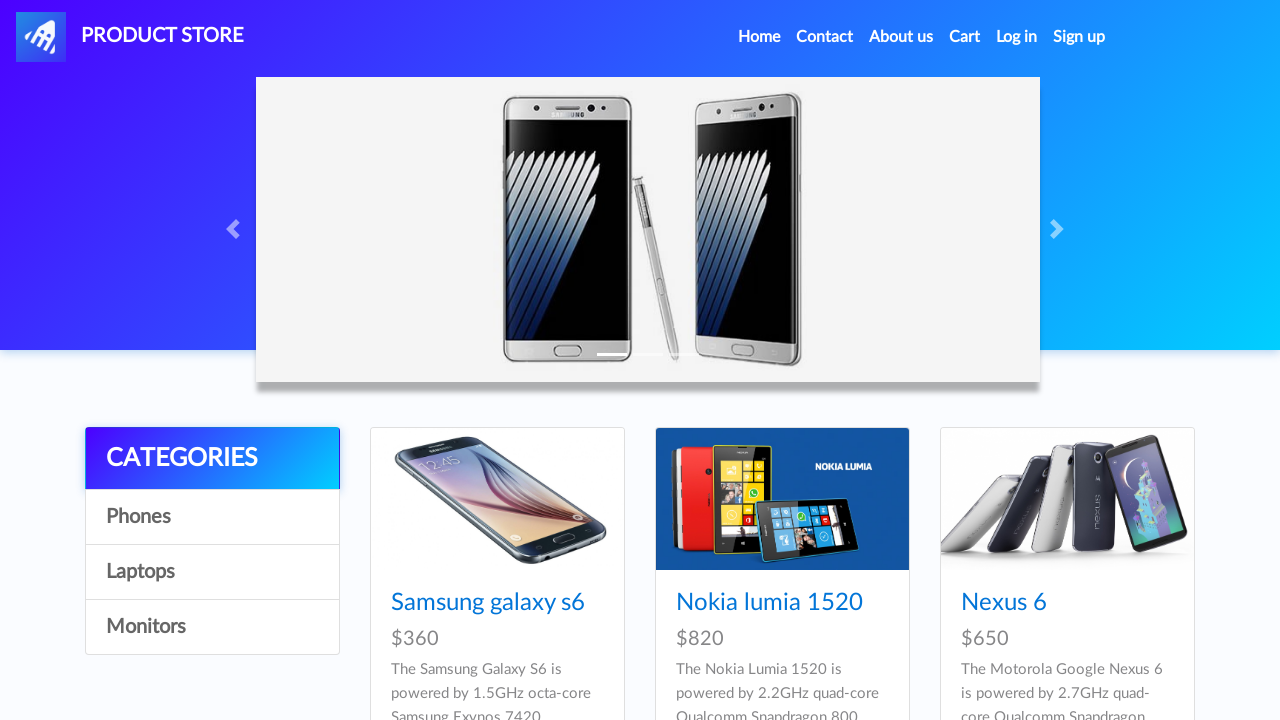

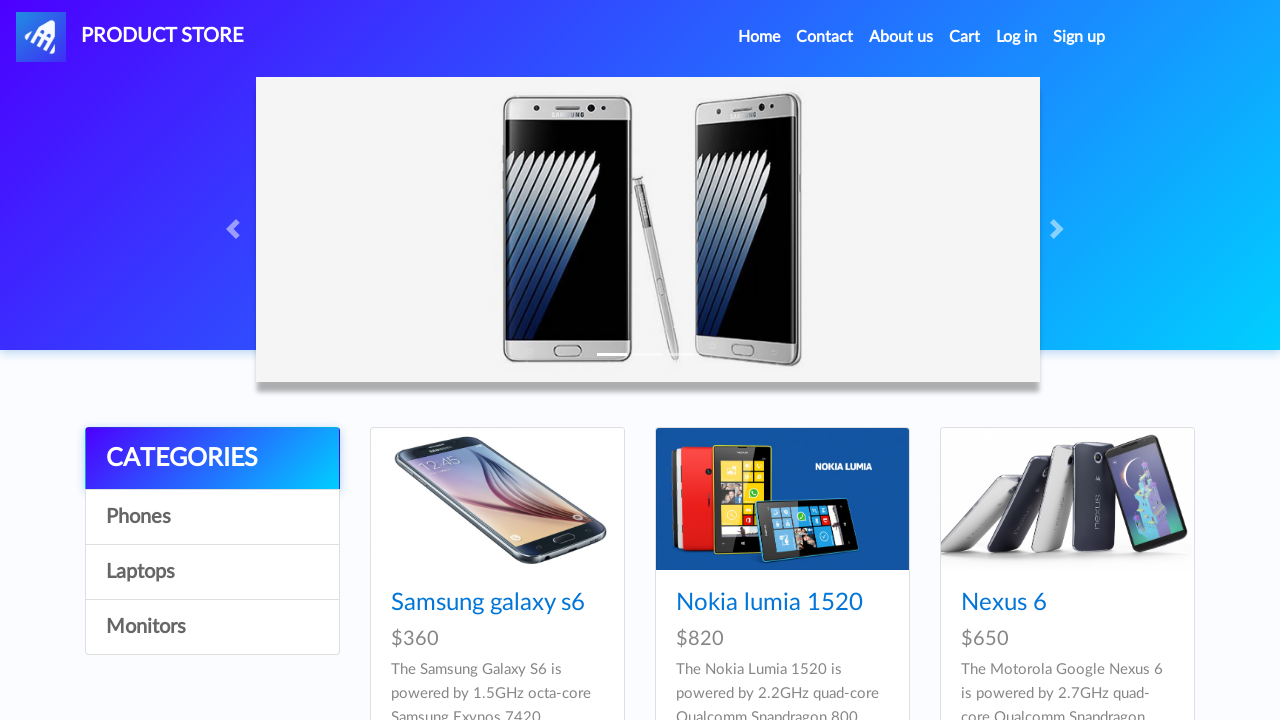